Tests hover menu interaction on Python.org by hovering over the Downloads menu and clicking on a submenu item (the third link in the downloads dropdown)

Starting URL: https://www.python.org/

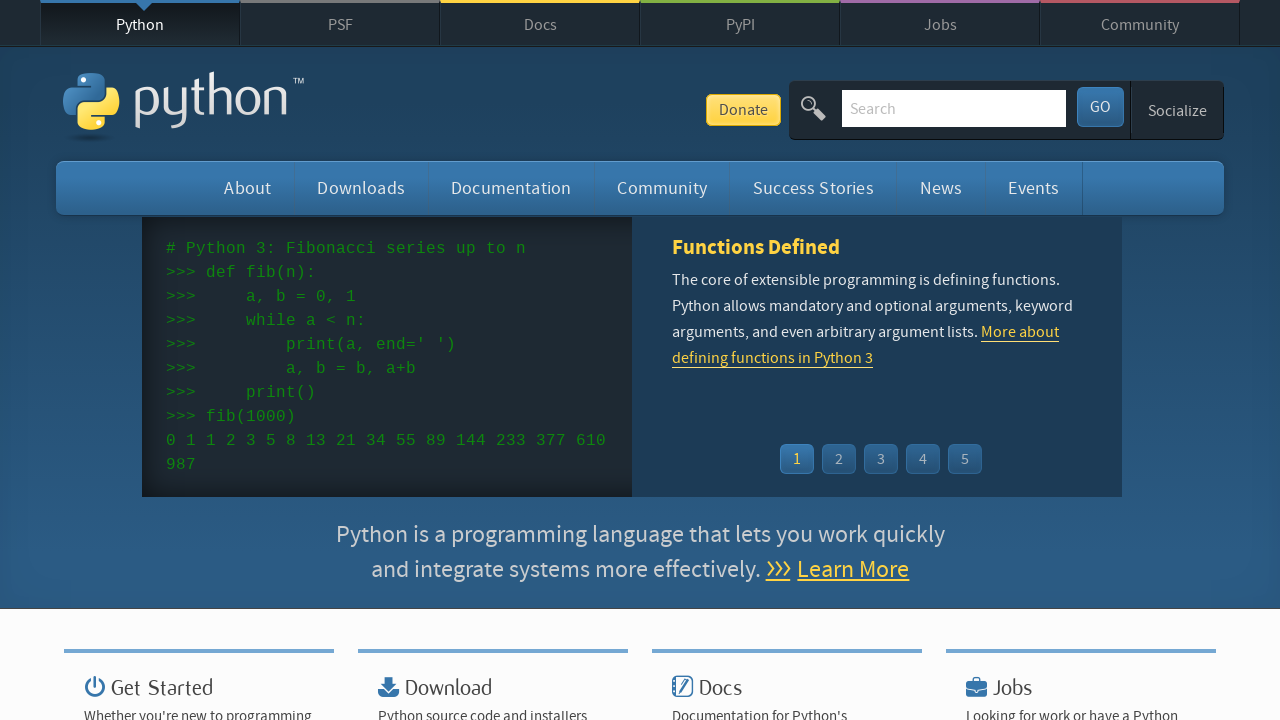

Hovered over Downloads menu to reveal dropdown at (361, 188) on #downloads > a
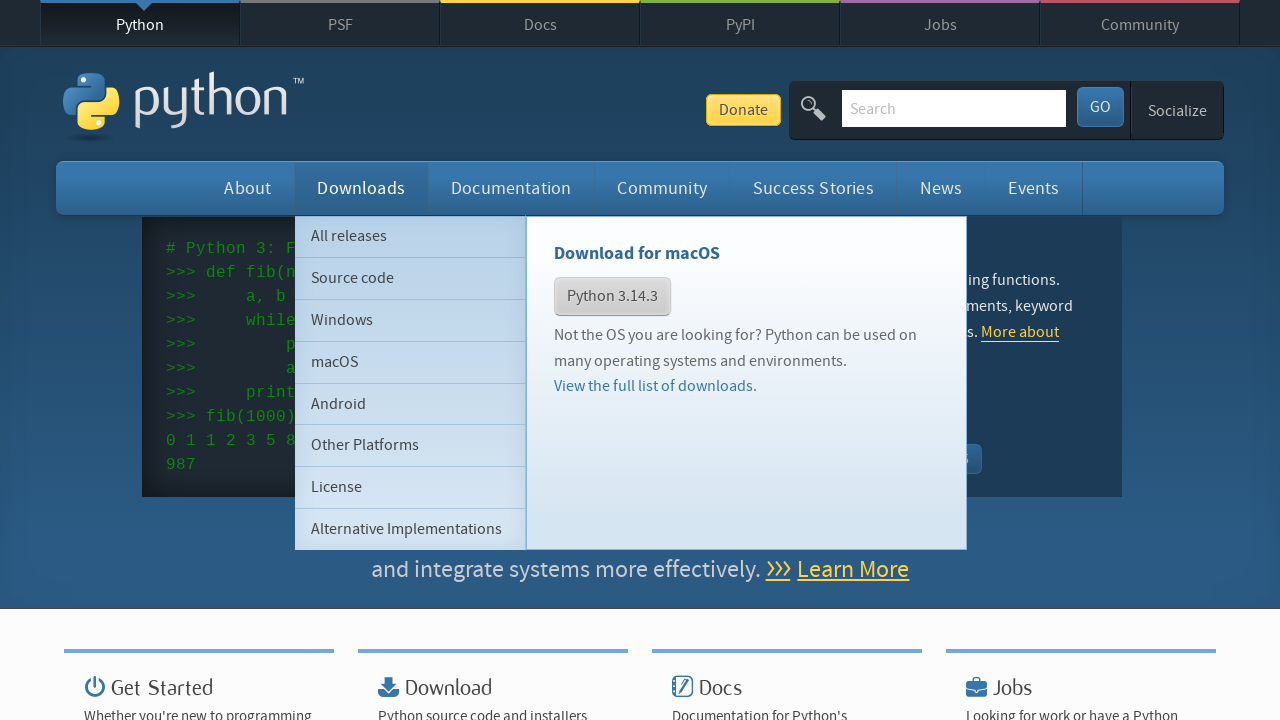

Downloads dropdown menu became visible
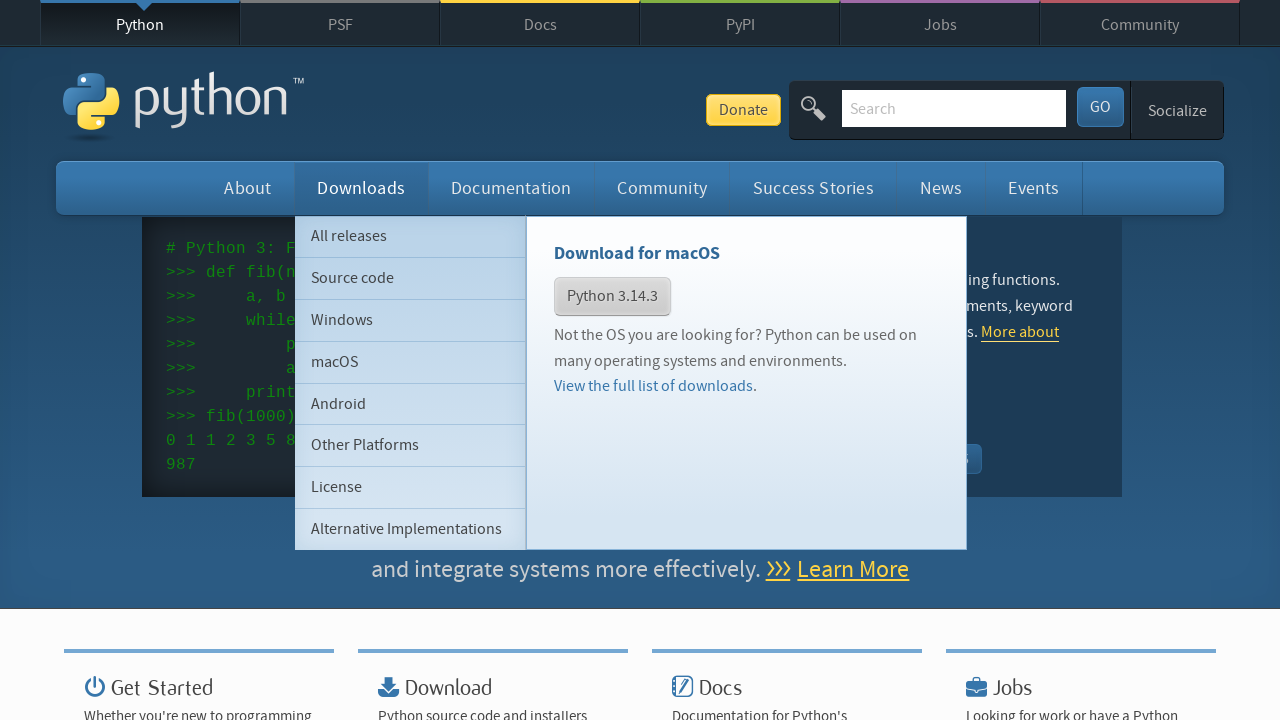

Clicked on the third submenu item in Downloads dropdown at (410, 320) on #downloads ul li:nth-child(3) a
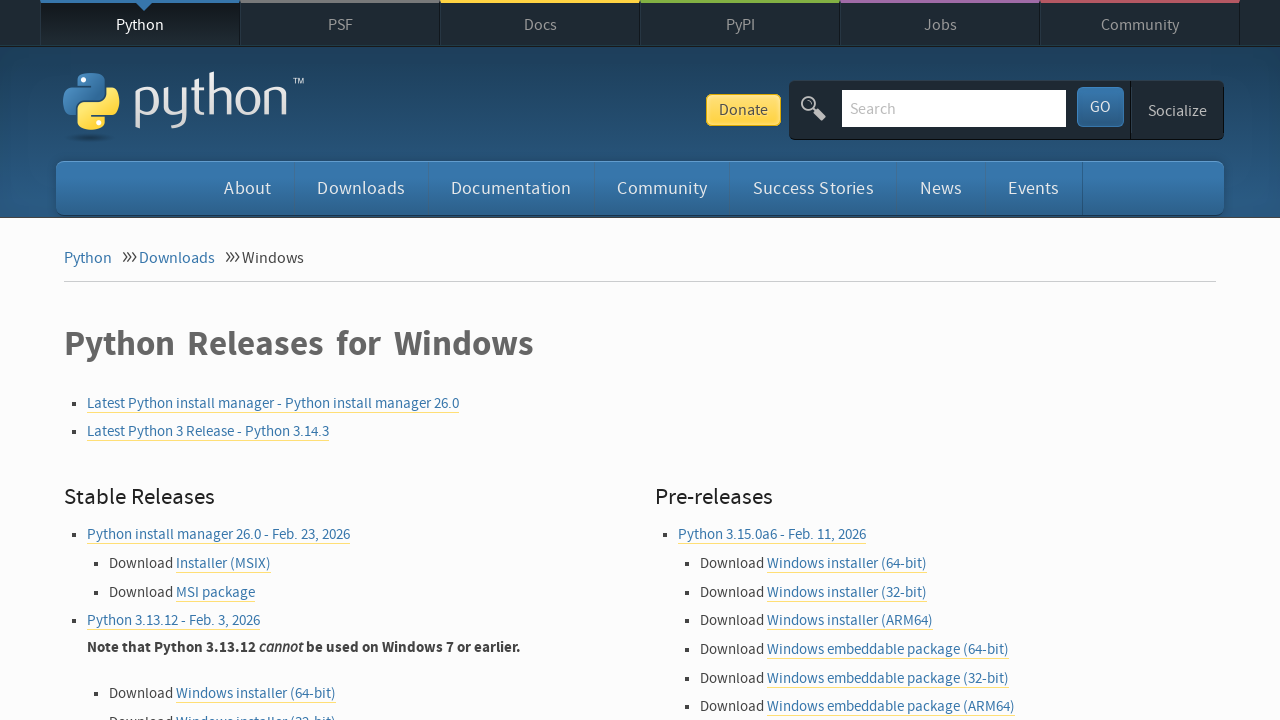

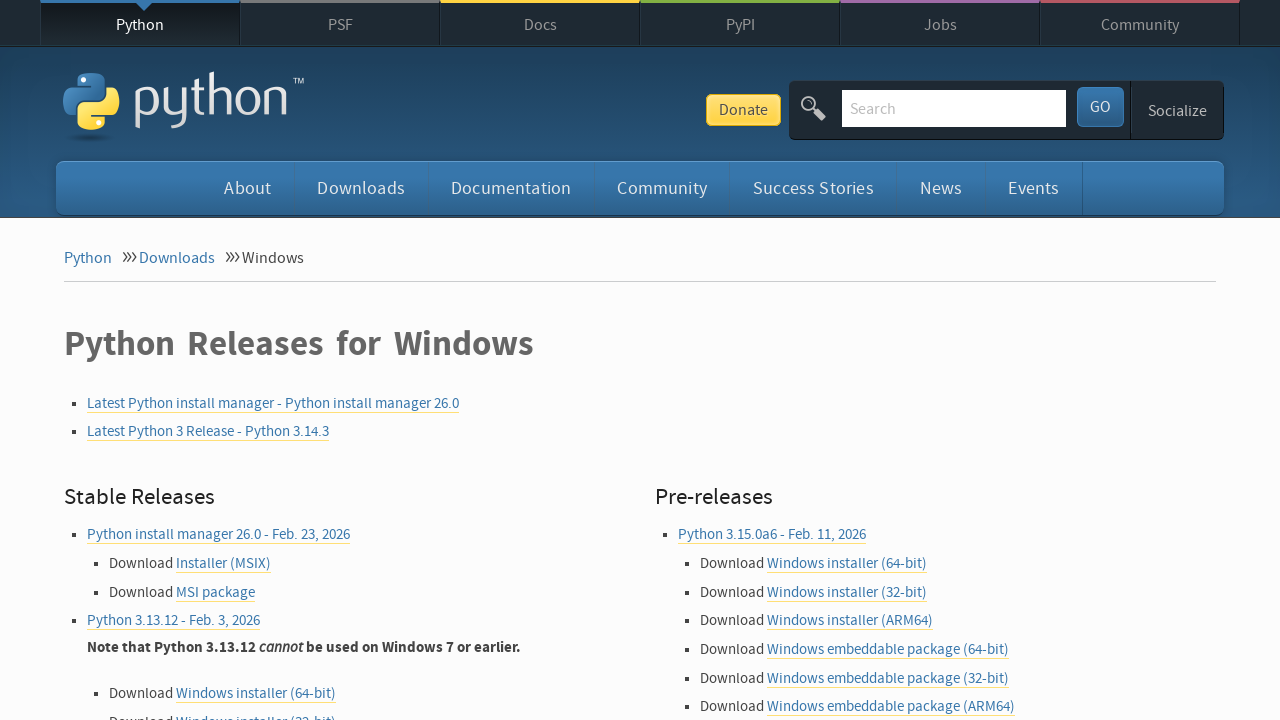